Joins a student live session by entering a student name in a dialog, clicking OK, and then navigating through permission dialogs using keyboard interactions to start the media stream.

Starting URL: https://live.monetanalytics.com/stu_proc/student.html#

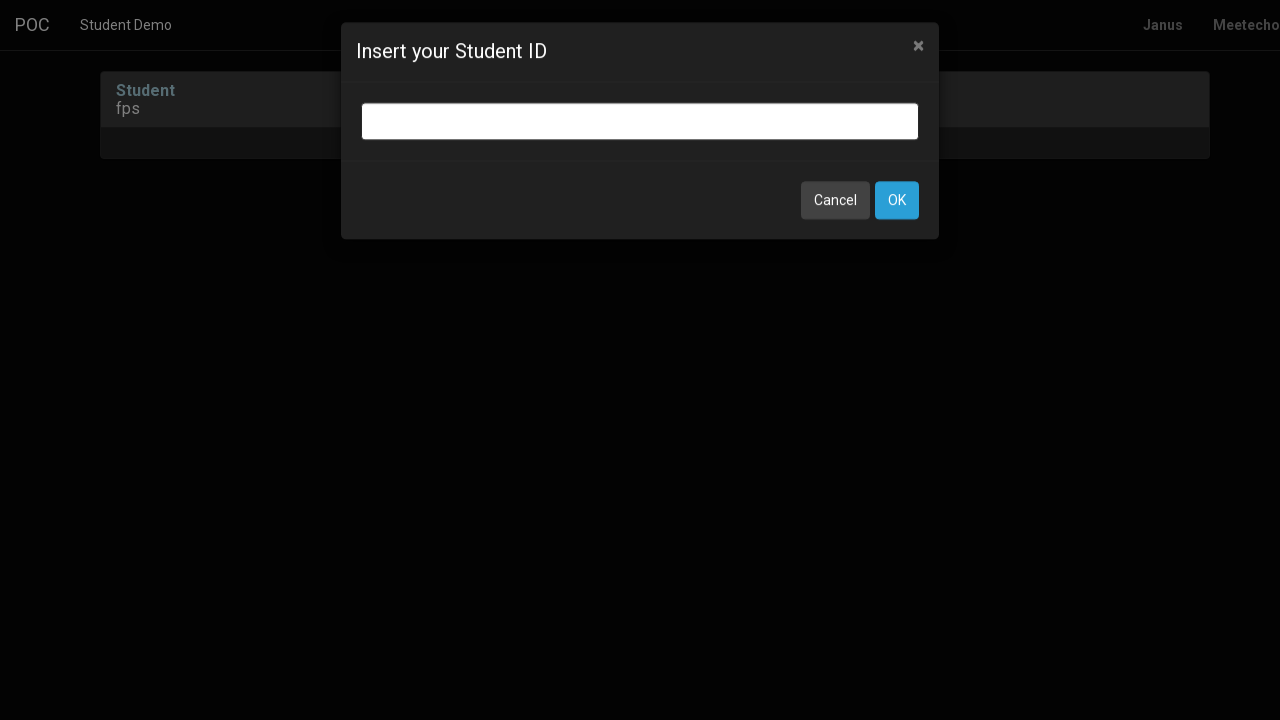

Granted camera and microphone permissions
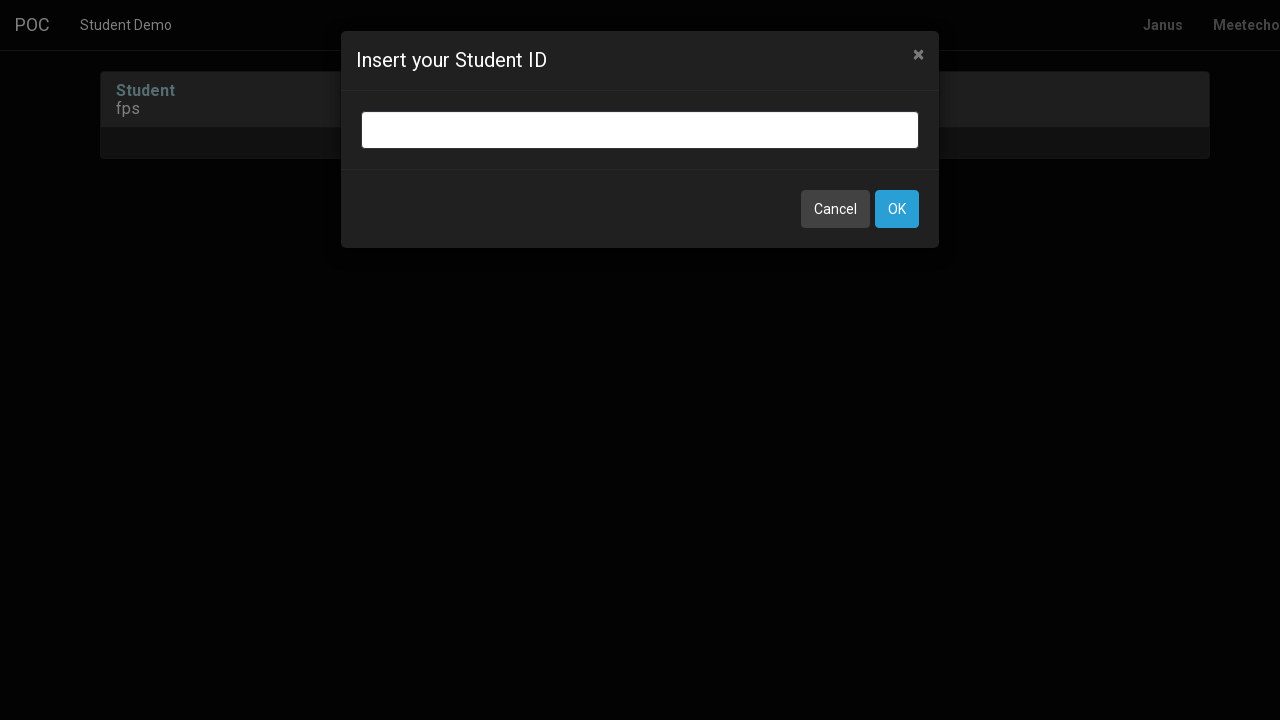

Student name input dialog appeared
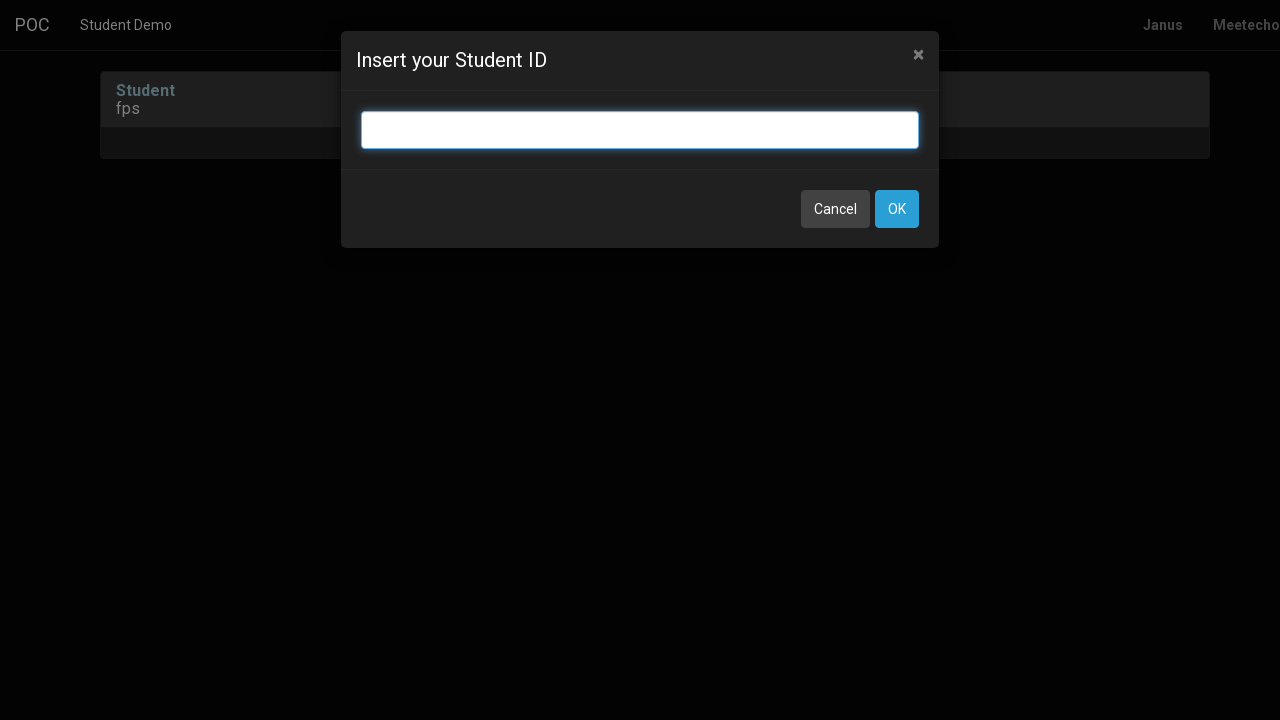

Entered student name 'Student-17' in dialog on input.bootbox-input.bootbox-input-text.form-control
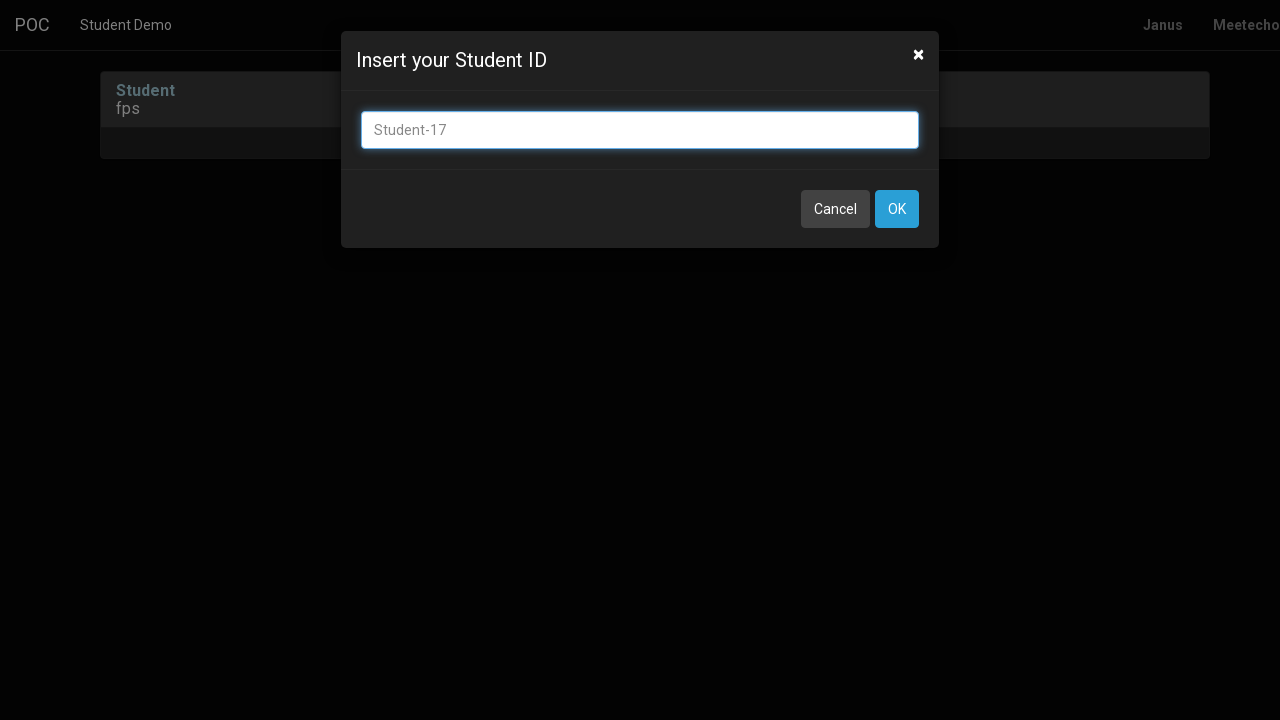

Clicked OK button to submit student name at (897, 209) on xpath=//button[contains(text(),'OK')]
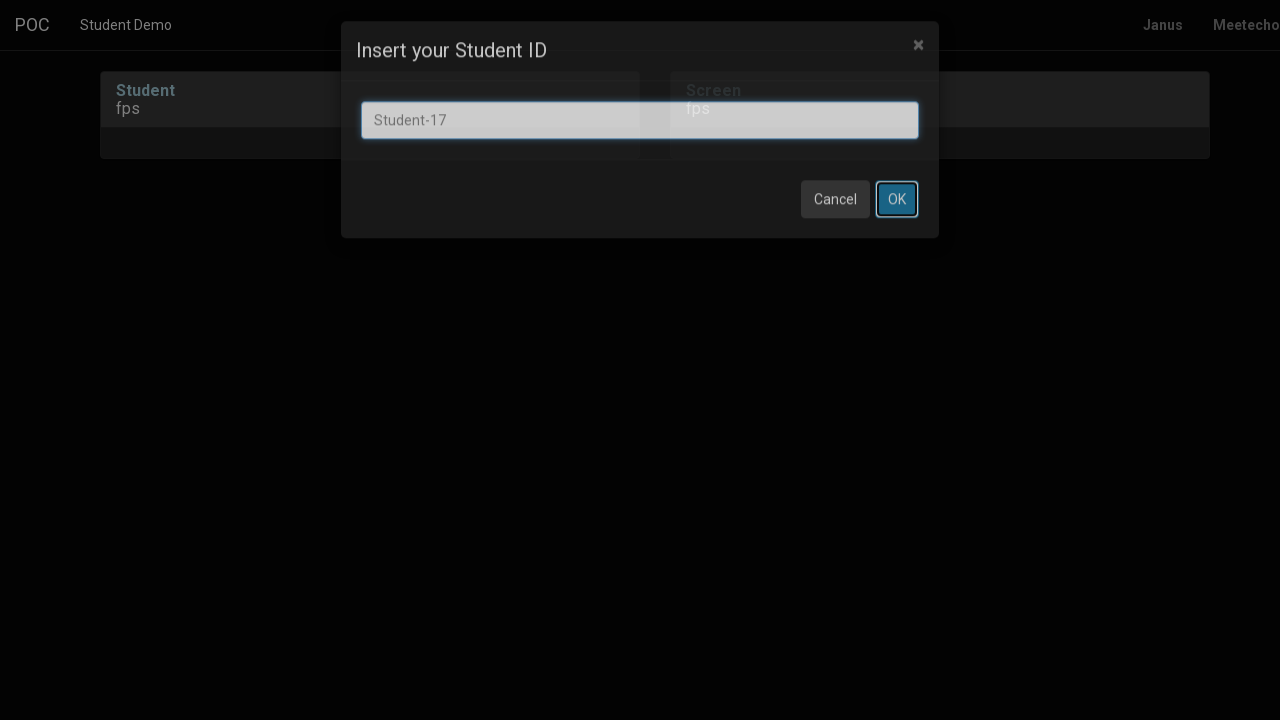

Waited 8 seconds for page processing
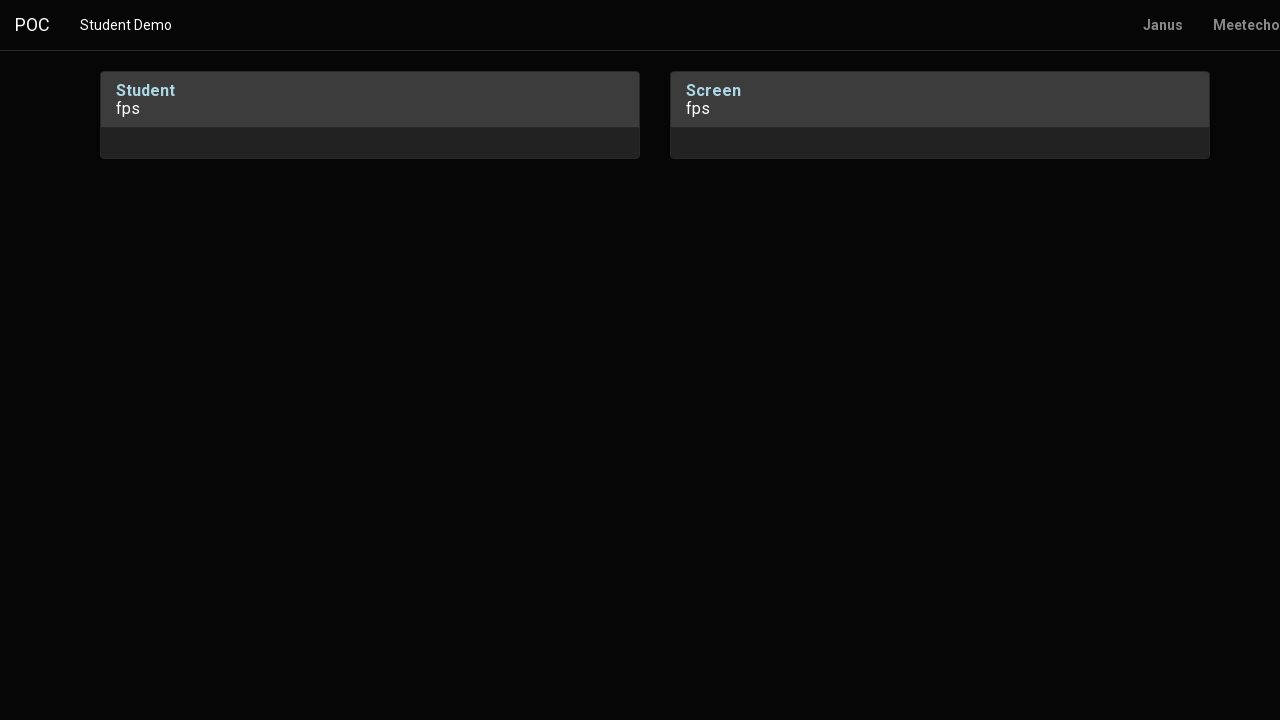

Pressed Tab to navigate through permission dialog
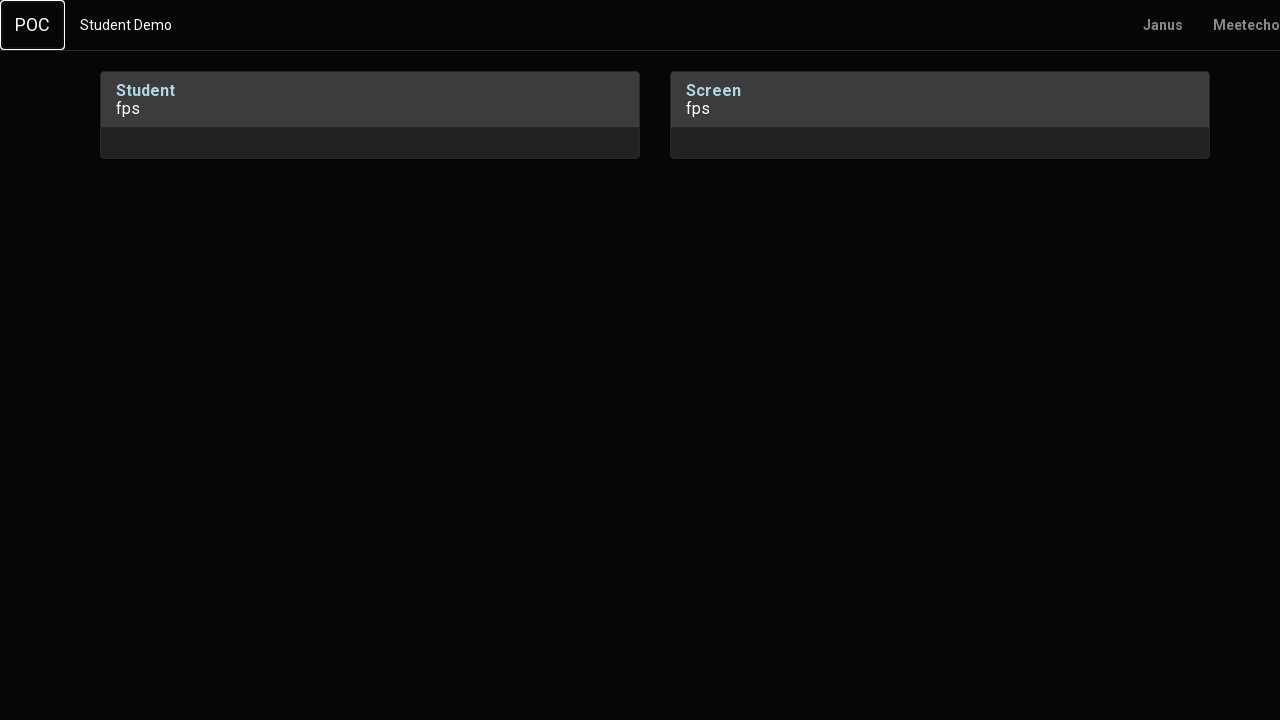

Waited 1 second after Tab press
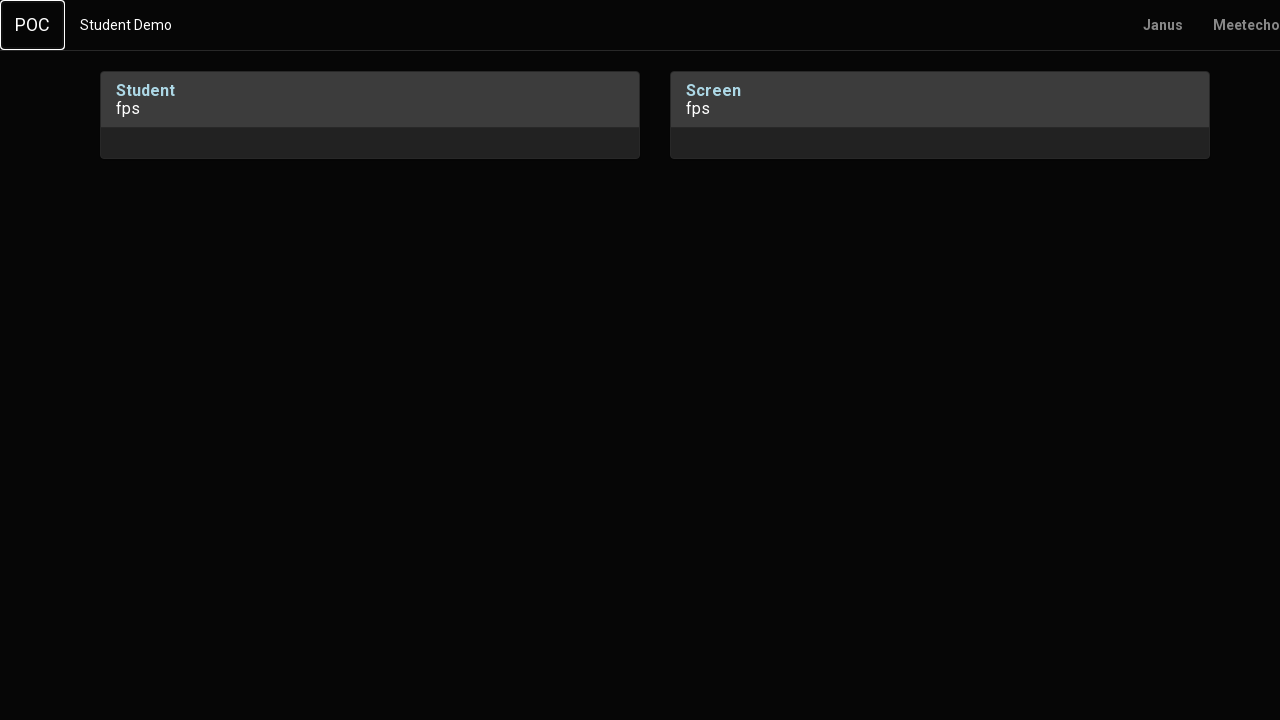

Pressed Enter to confirm permission
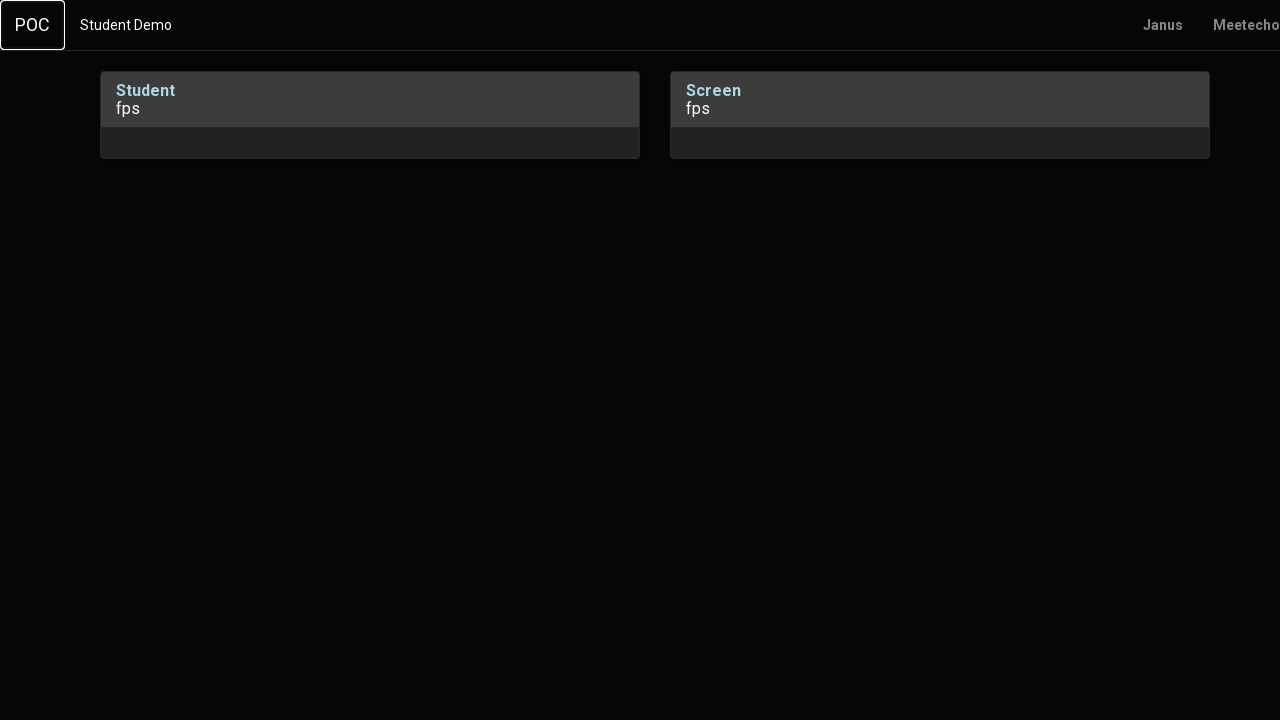

Waited 2 seconds after Enter press
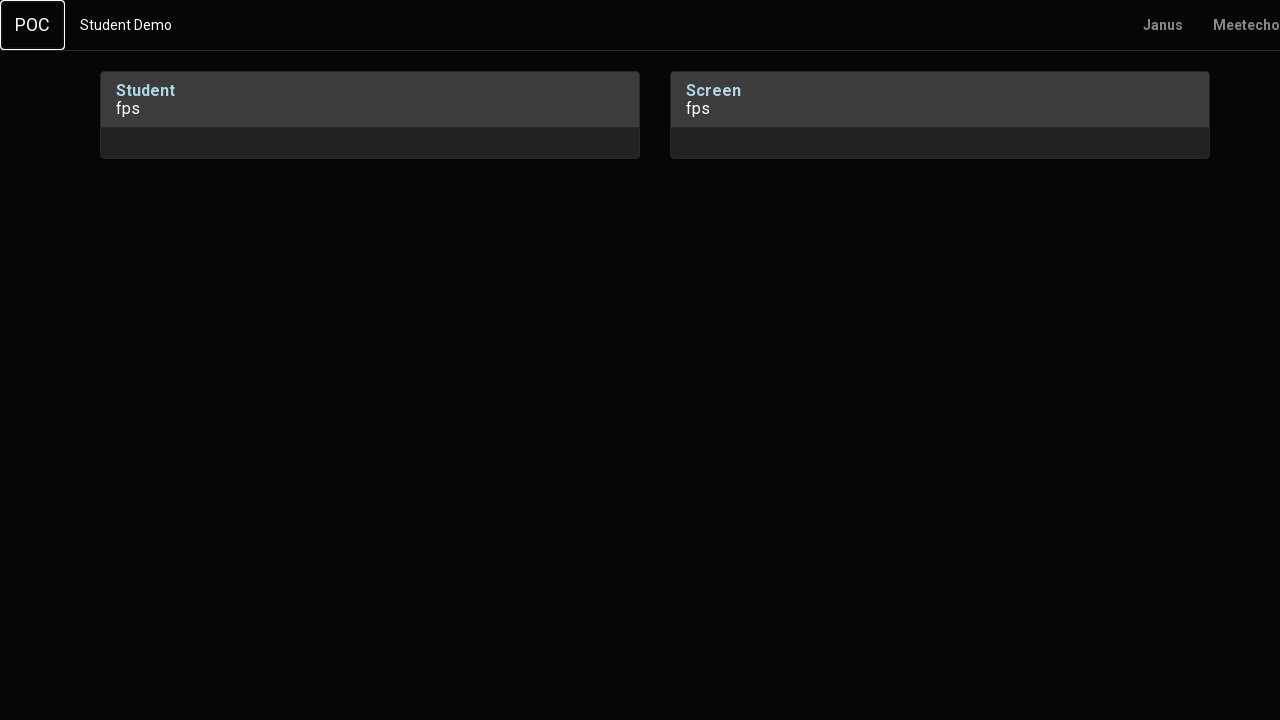

Pressed Tab to navigate to next permission option
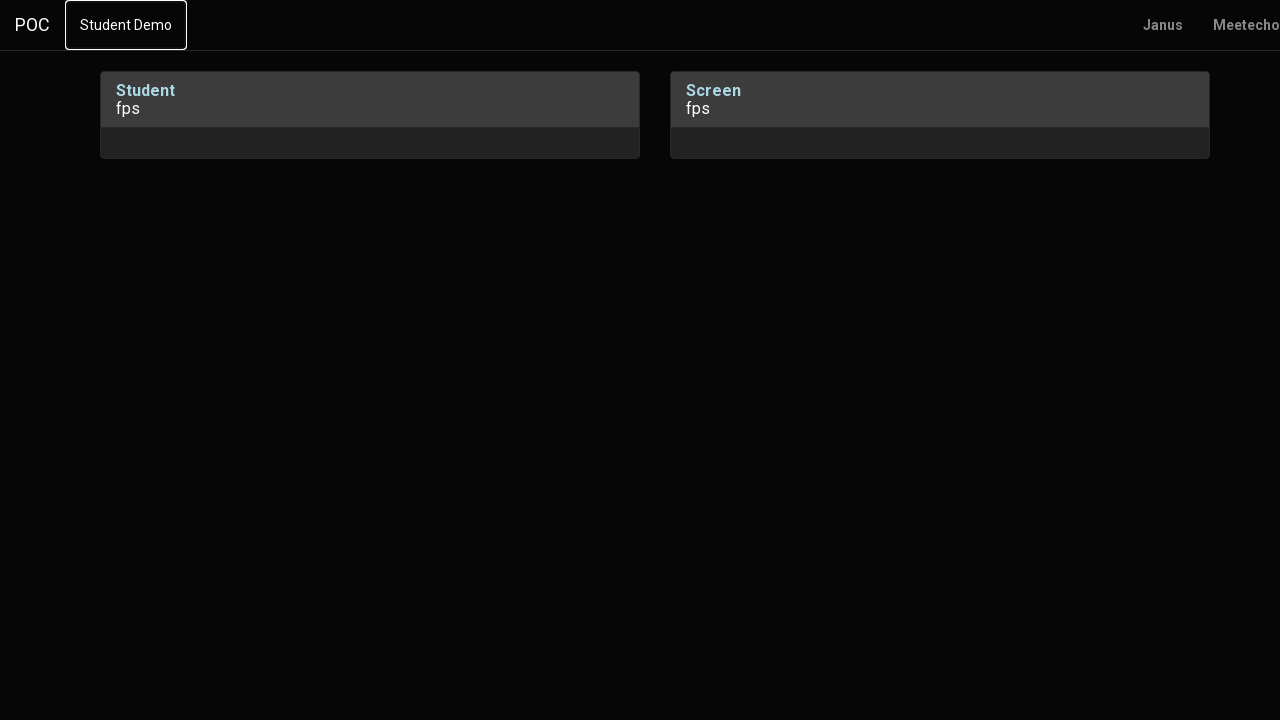

Waited 1 second after first Tab press
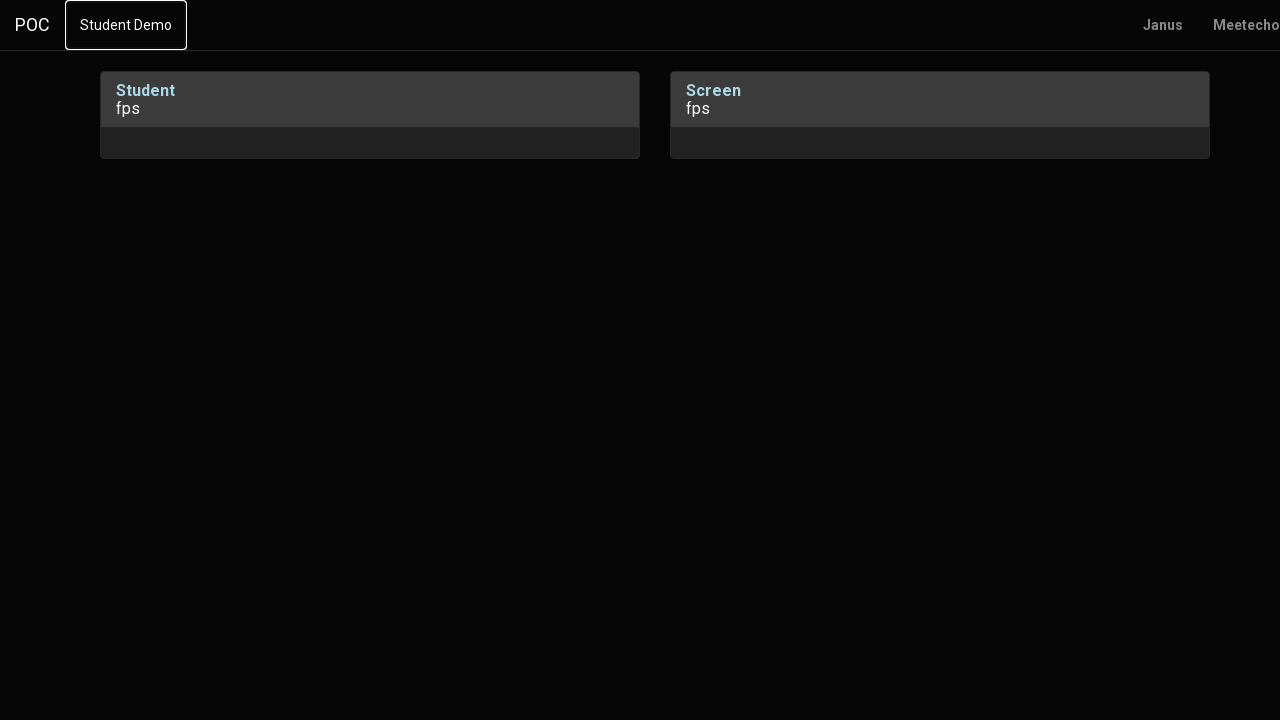

Pressed Tab again to navigate further
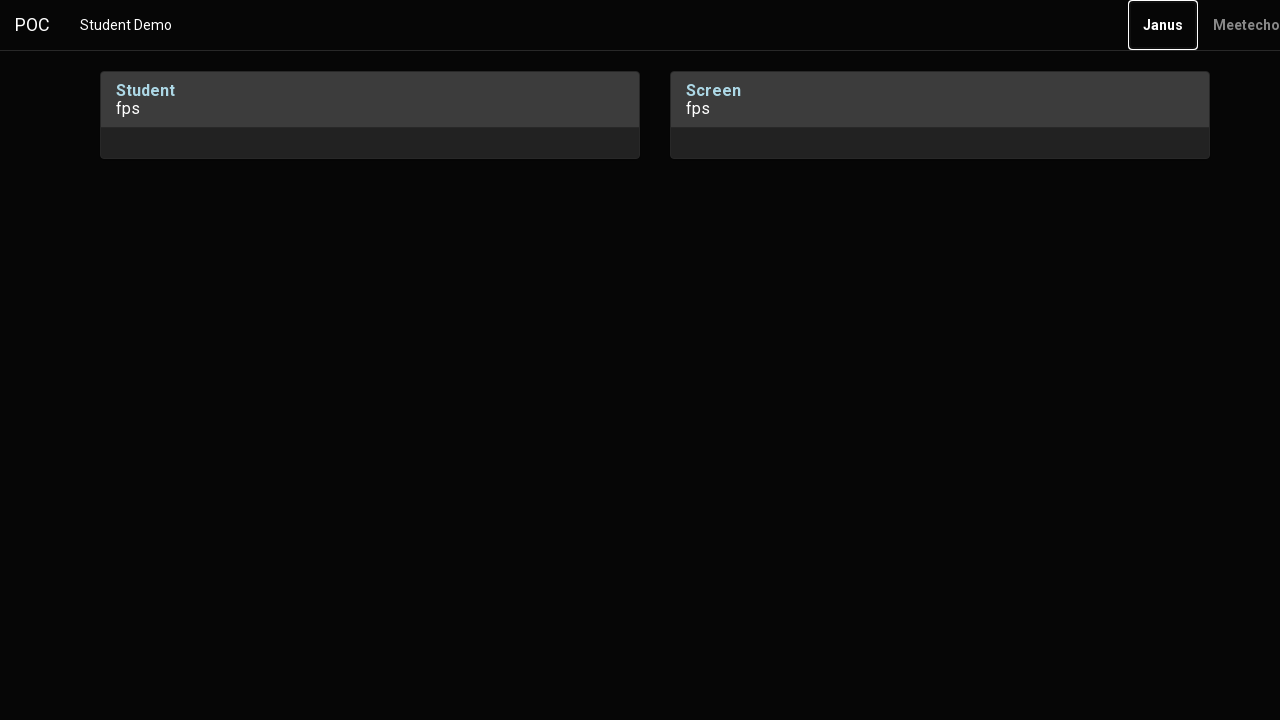

Waited 2 seconds after second Tab press
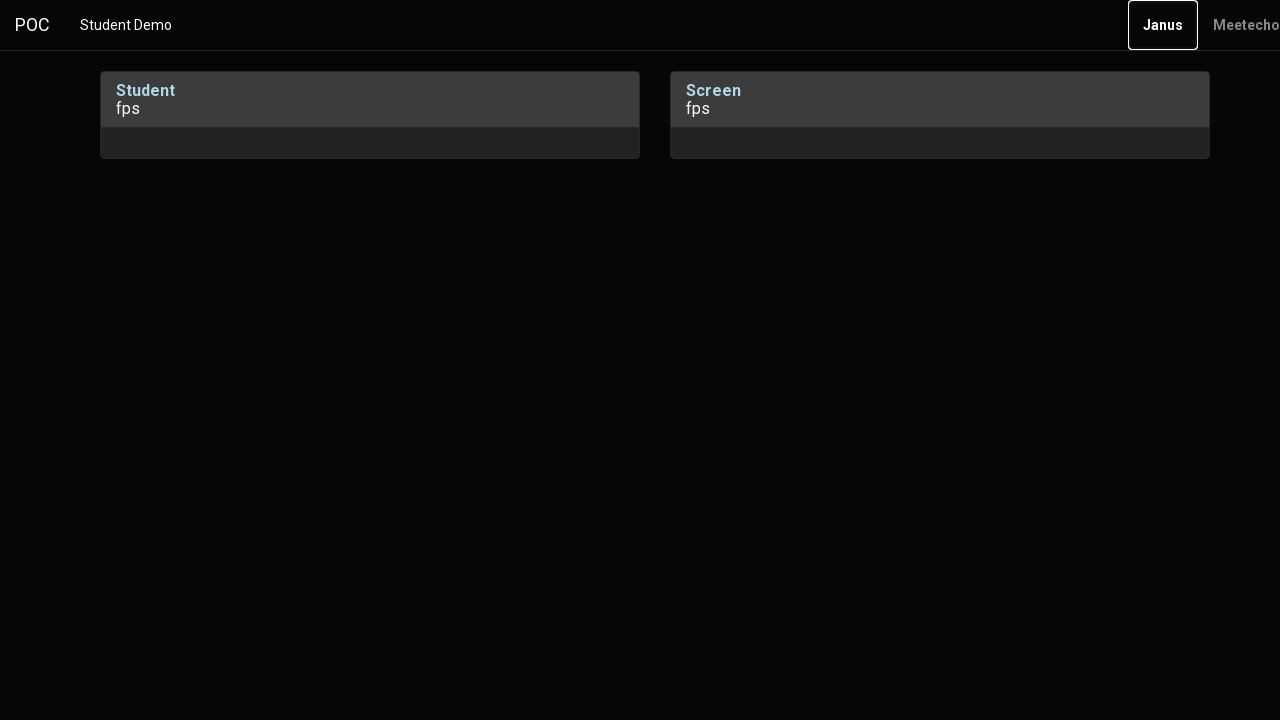

Pressed Enter to start media stream and join live session
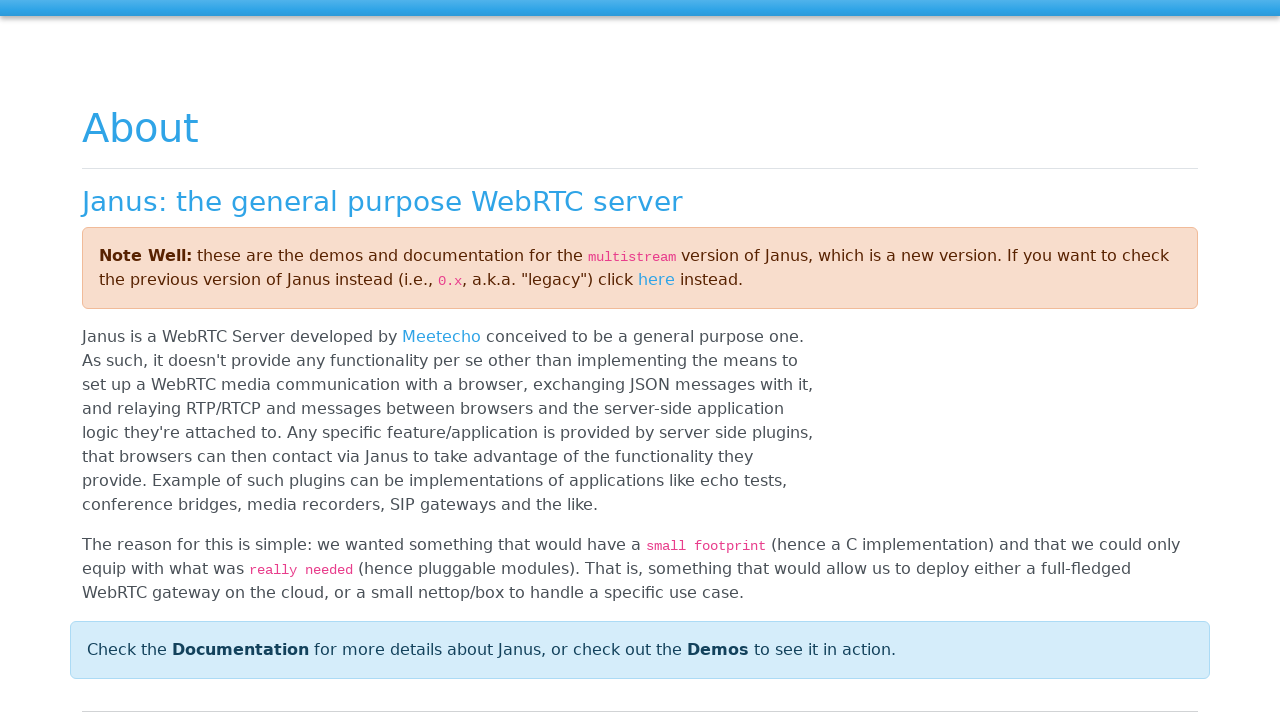

Waited 5 seconds for live session to become active
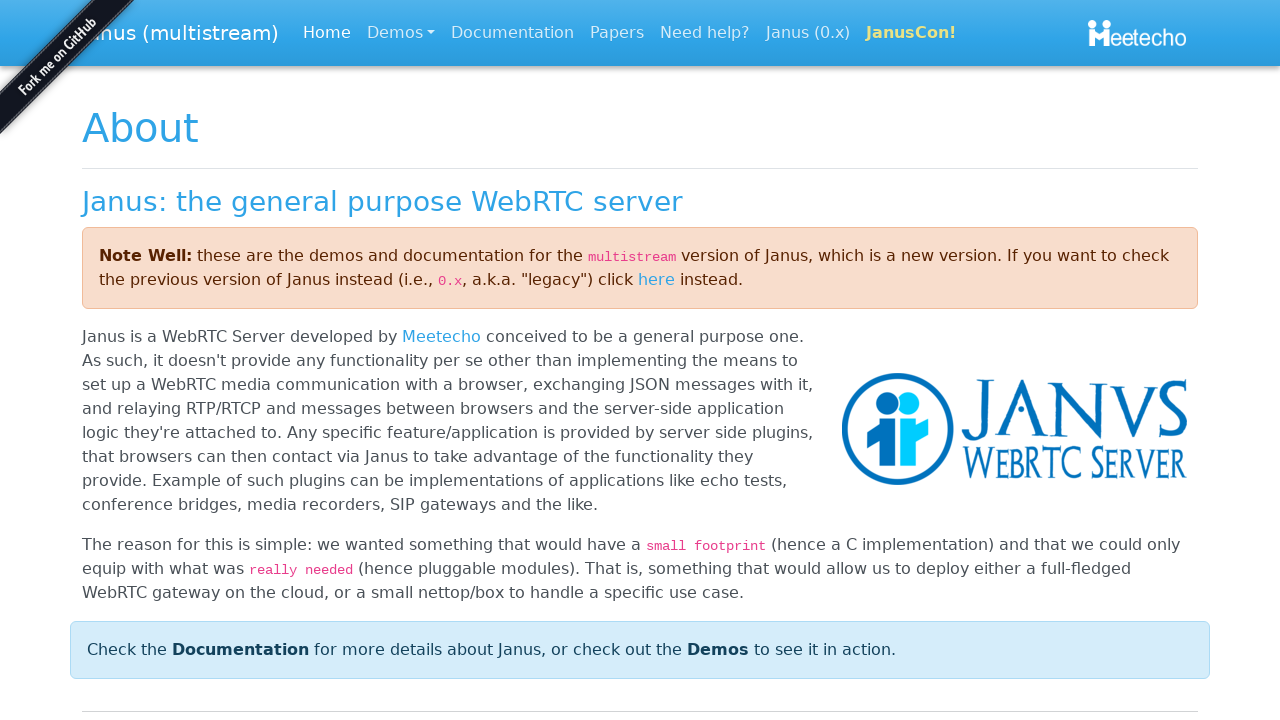

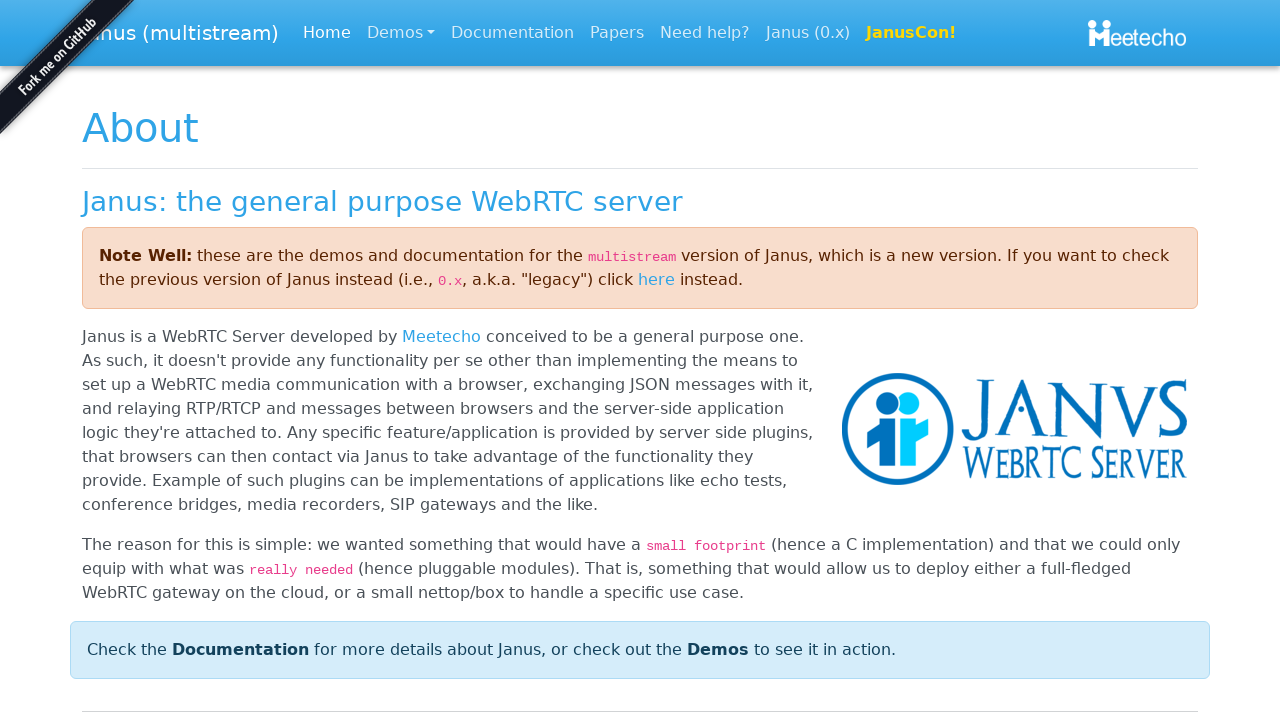